Navigates to Selenium's official website and performs a right-click (context click) on the main container element to open the context menu.

Starting URL: https://www.selenium.dev/

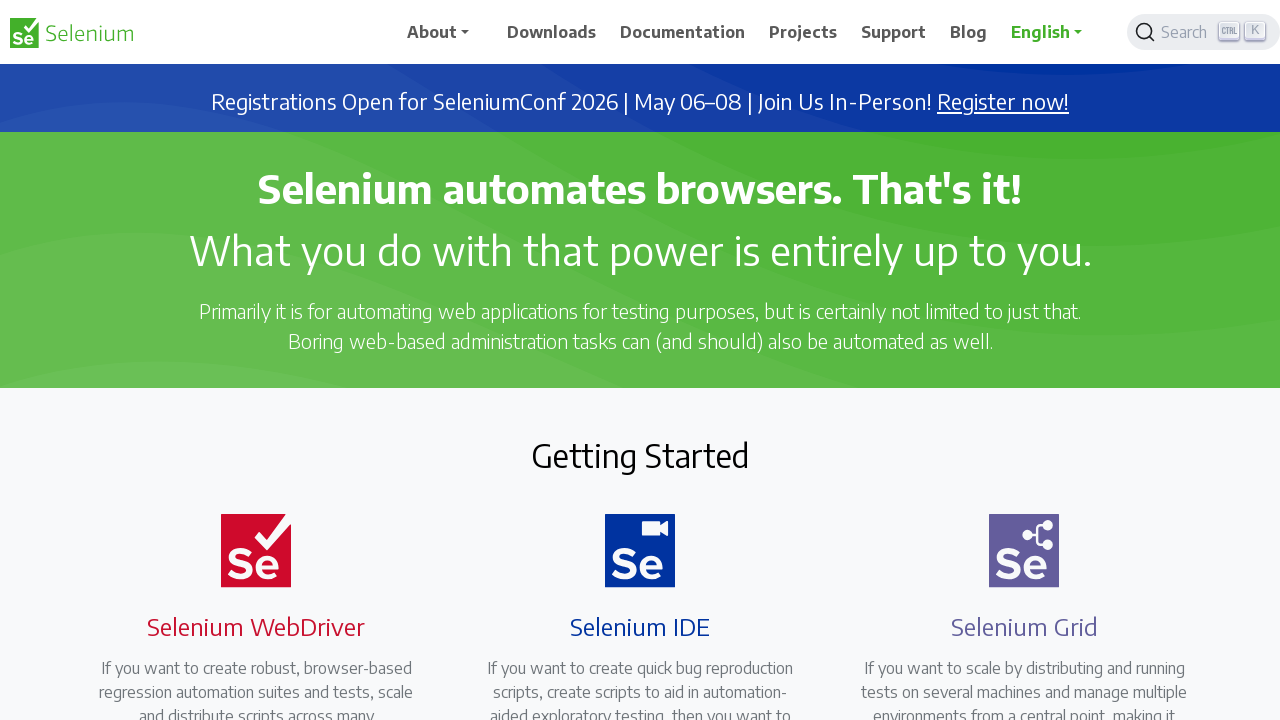

Main container element became visible
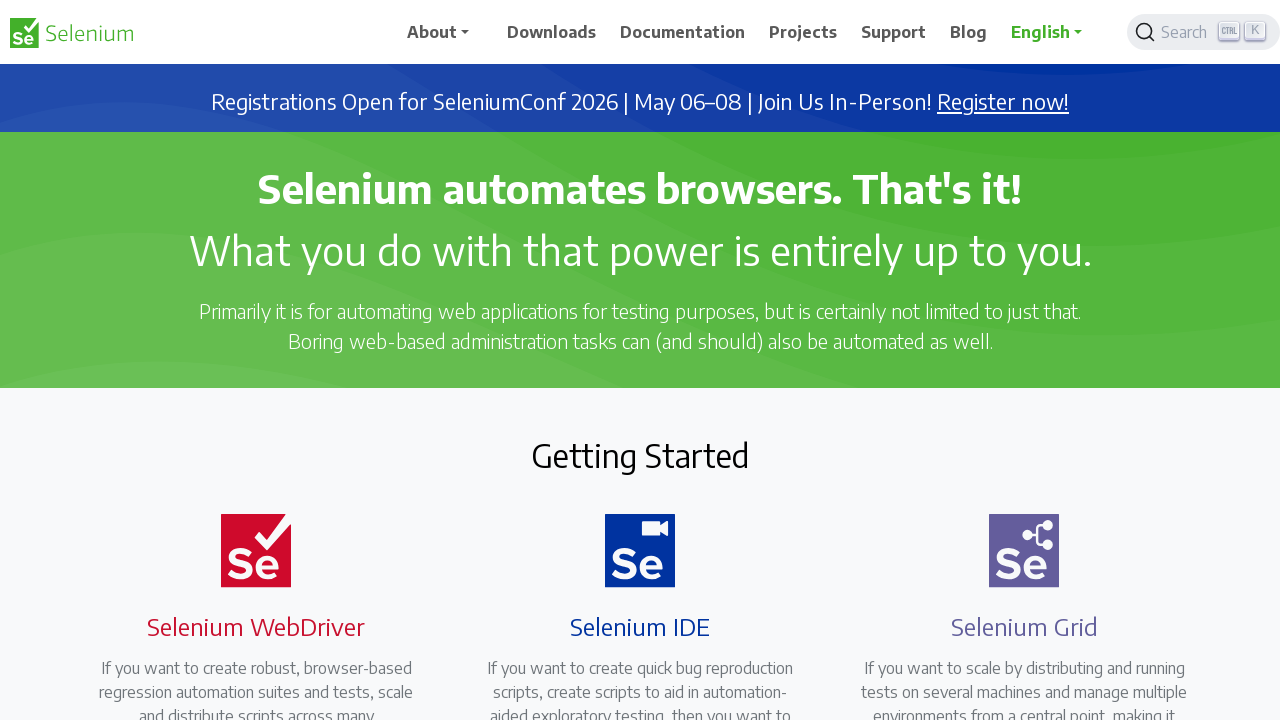

Right-clicked on main container to open context menu at (640, 360) on div.container-fluid.td-default.td-outer
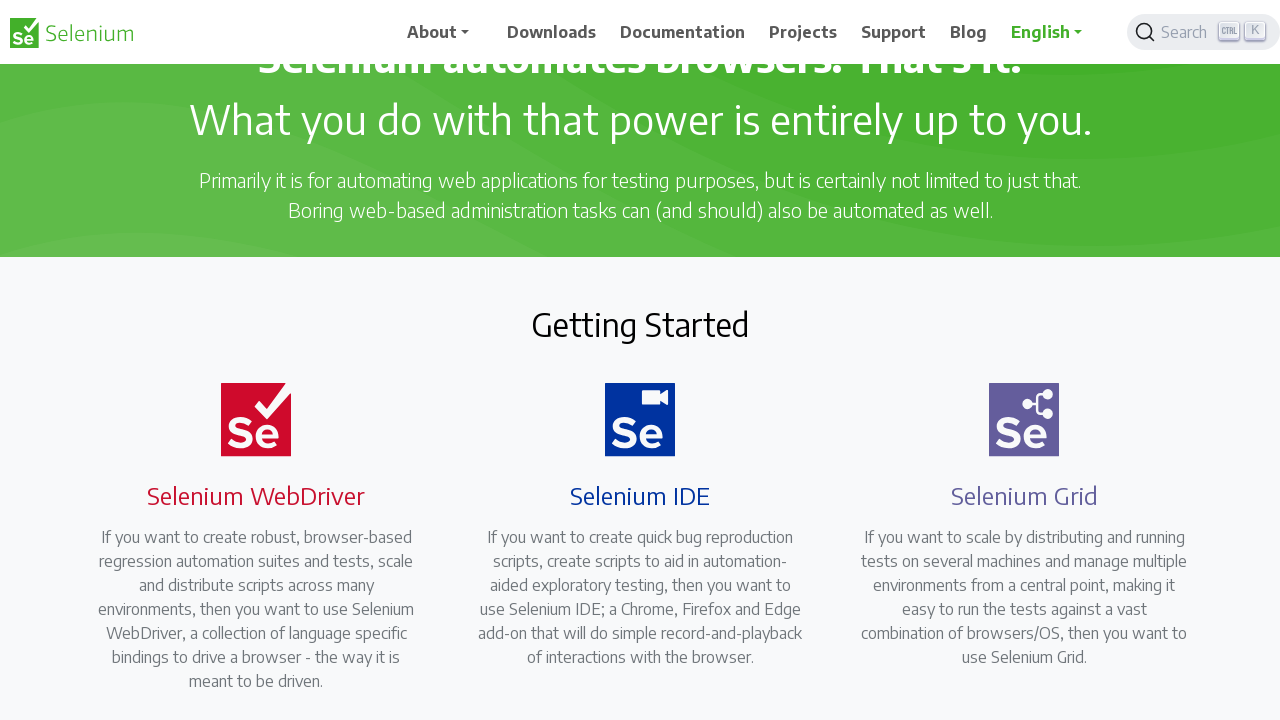

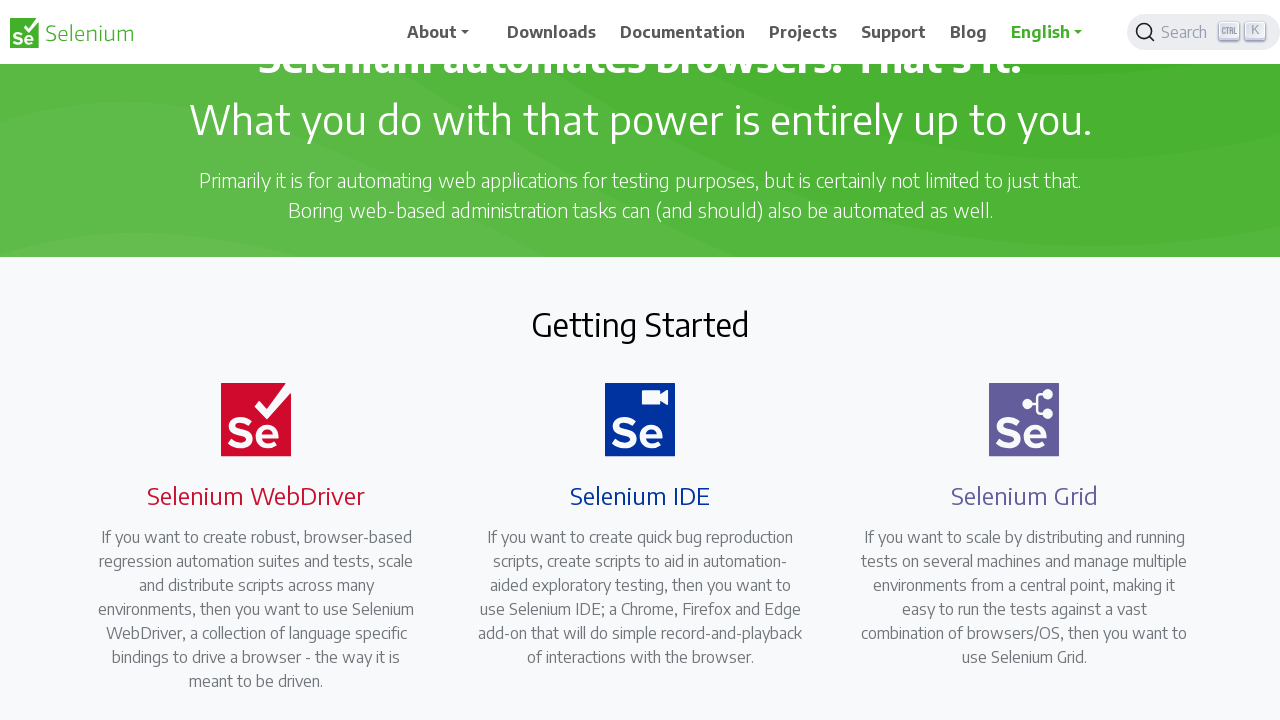